Searches for procurement procedures on the CFE (Mexican Federal Electricity Commission) portal by entering a procedure number, clicking the search button, and waiting for results to load in a table.

Starting URL: https://msc.cfe.mx/Aplicaciones/NCFE/Concursos/

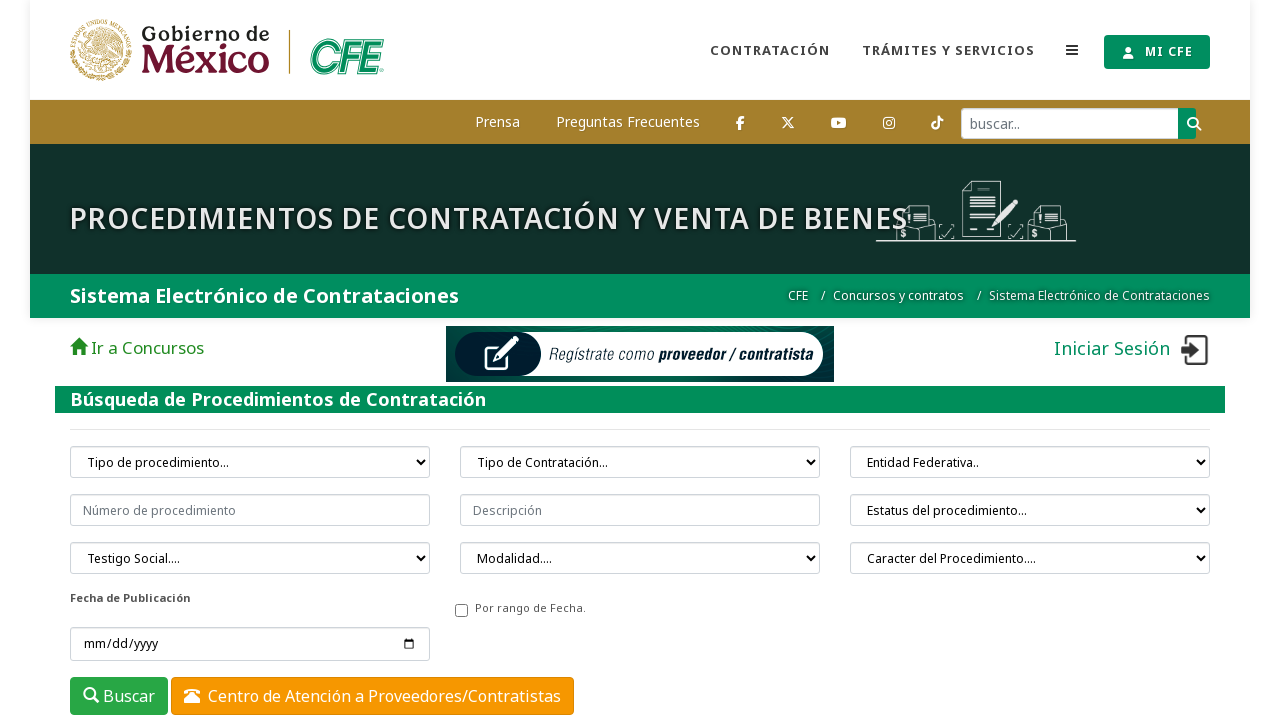

Waited for procedure number input field to be visible
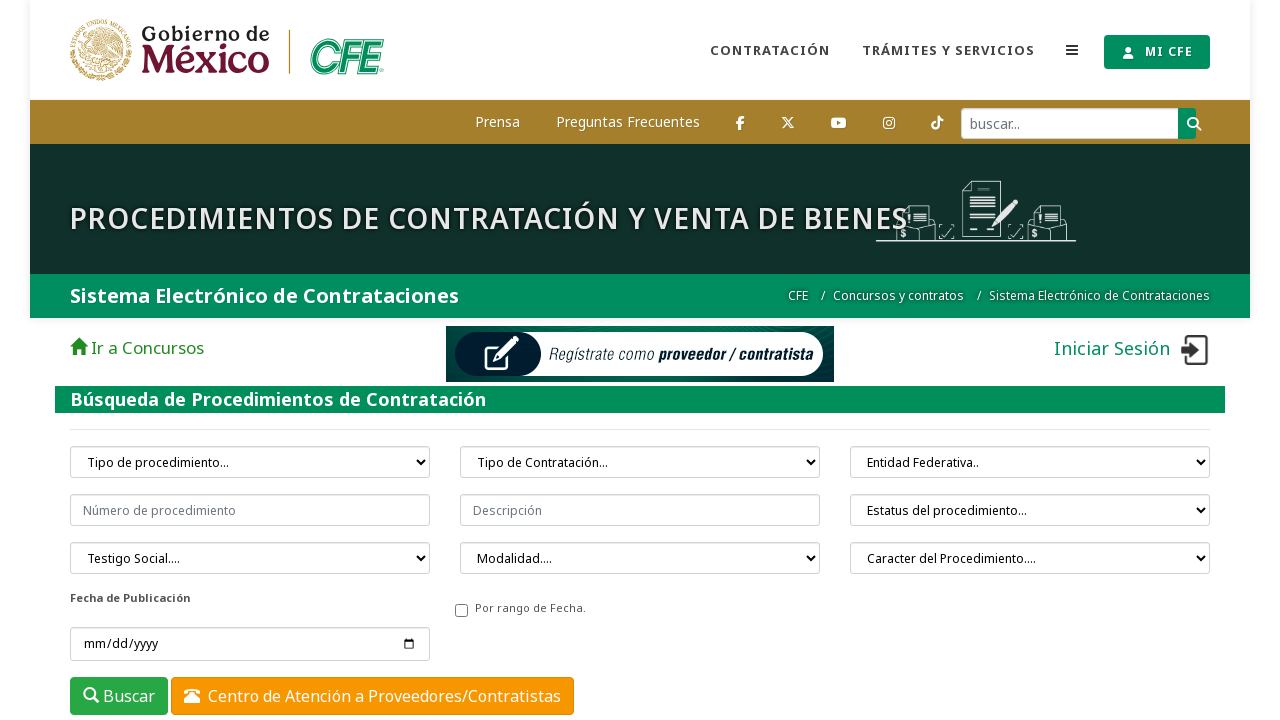

Filled procedure number field with 'CFE-0201' on input[placeholder="Número de procedimiento"]
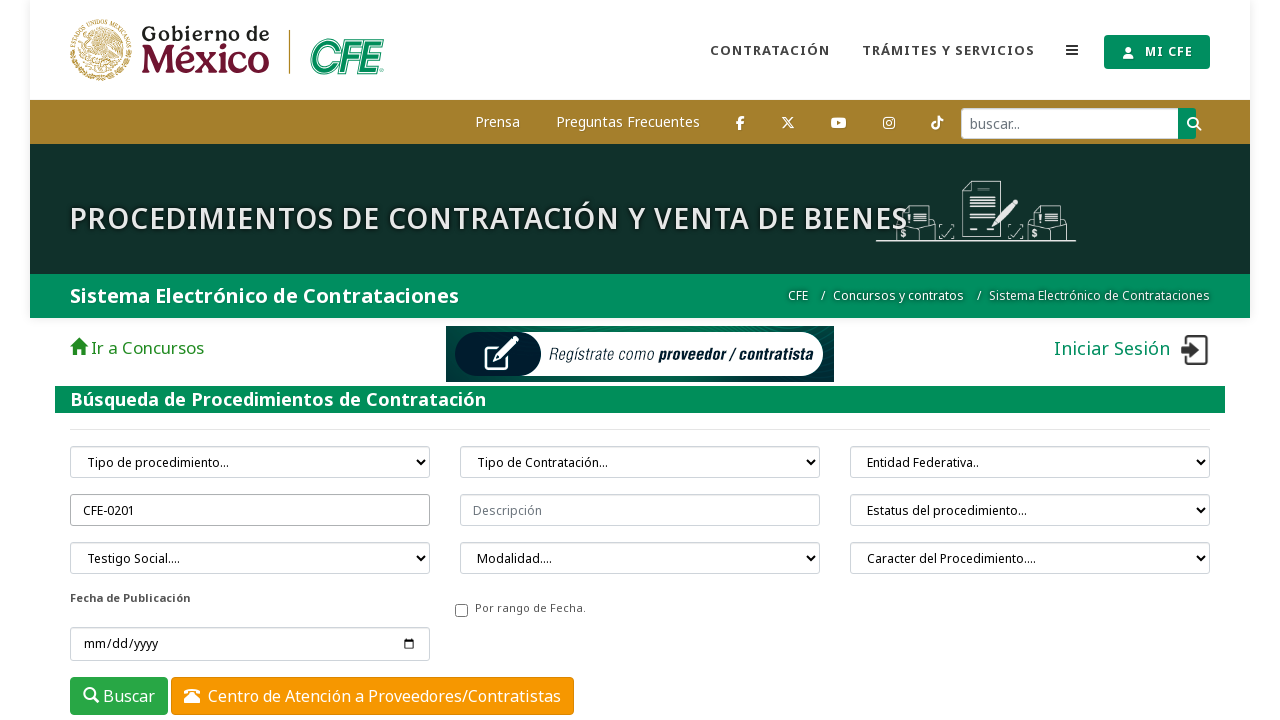

Clicked search button at (119, 696) on button.btn.btn-success
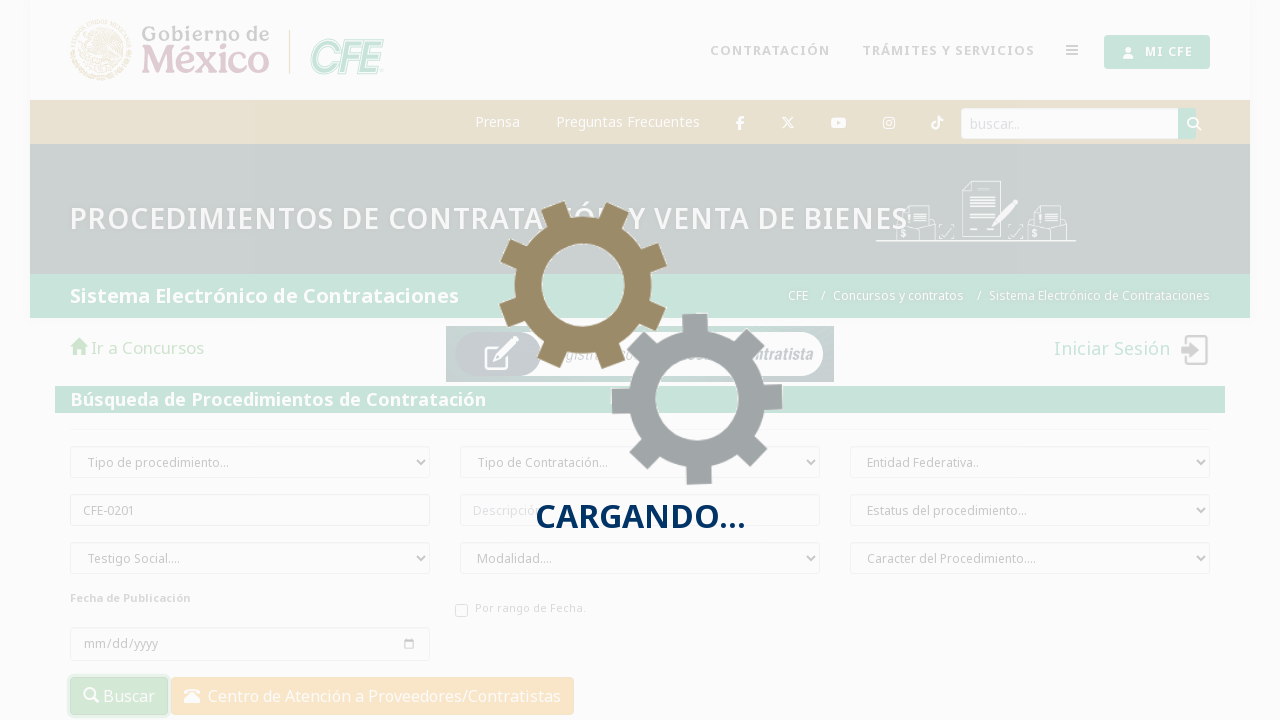

Search results table loaded with rows for first procedure
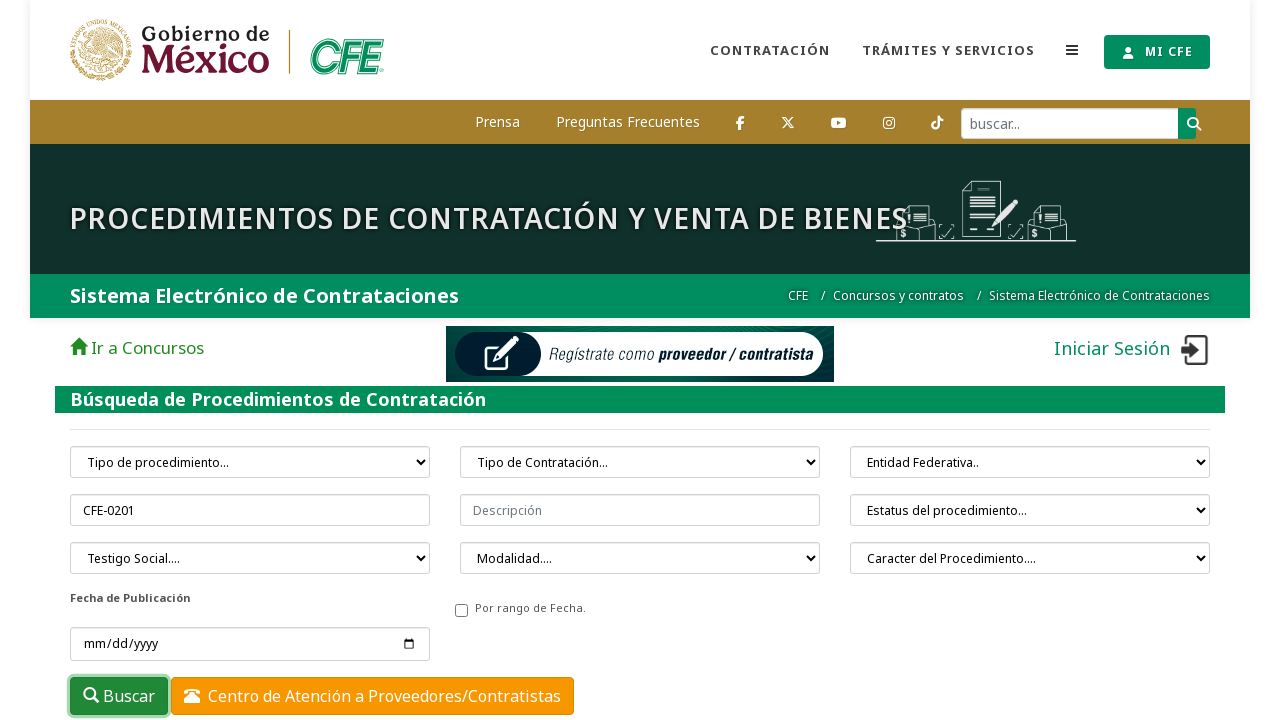

Verified table body rows are present
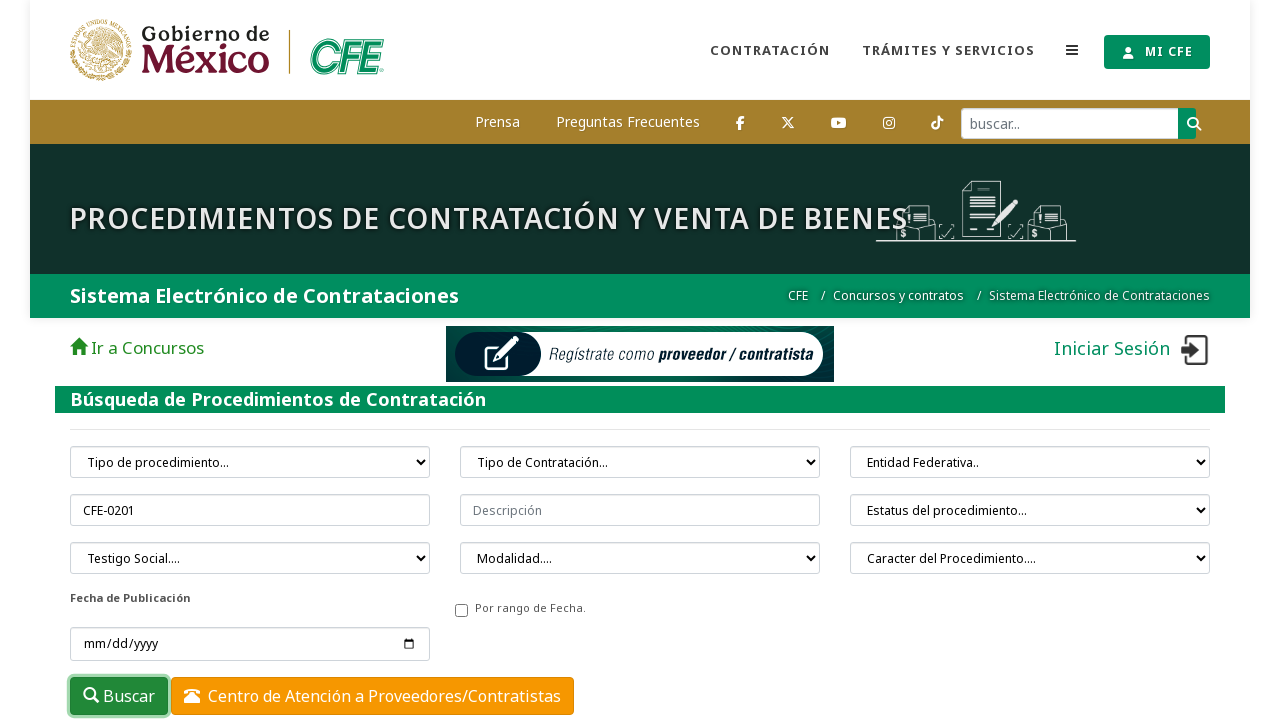

Navigated back to CFE procurement procedures portal
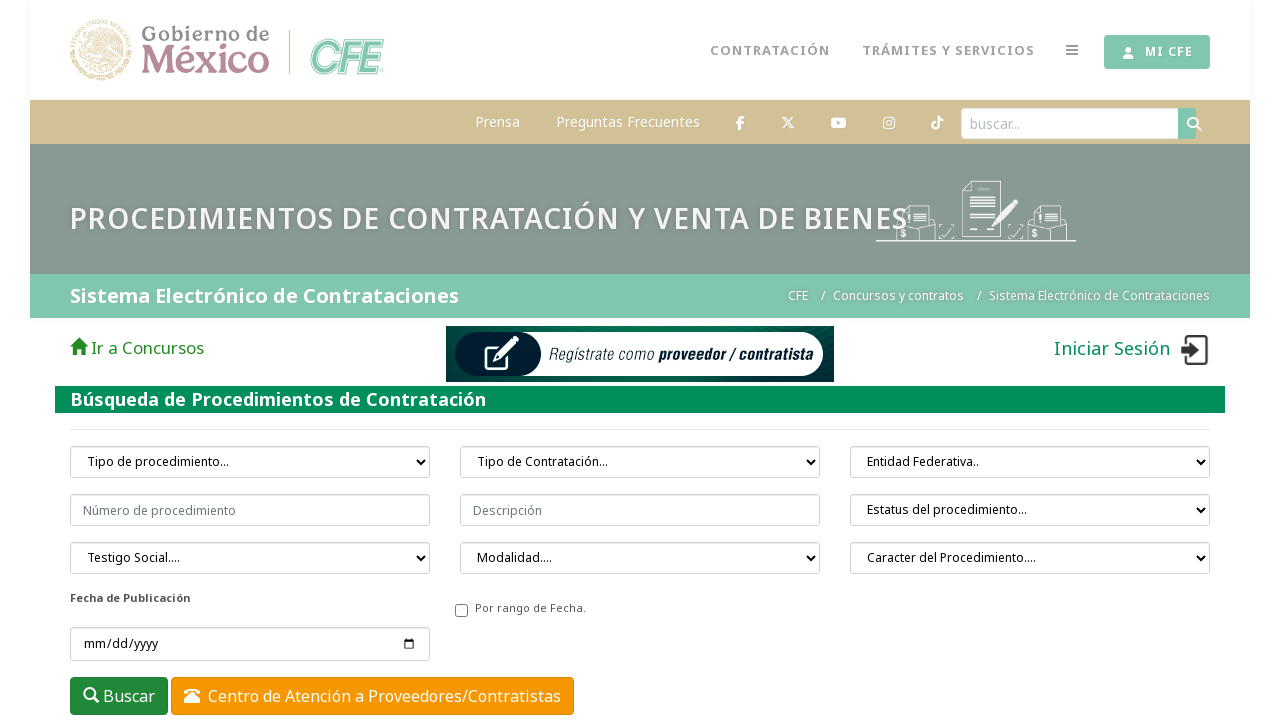

Waited for procedure number input field to be visible on second search
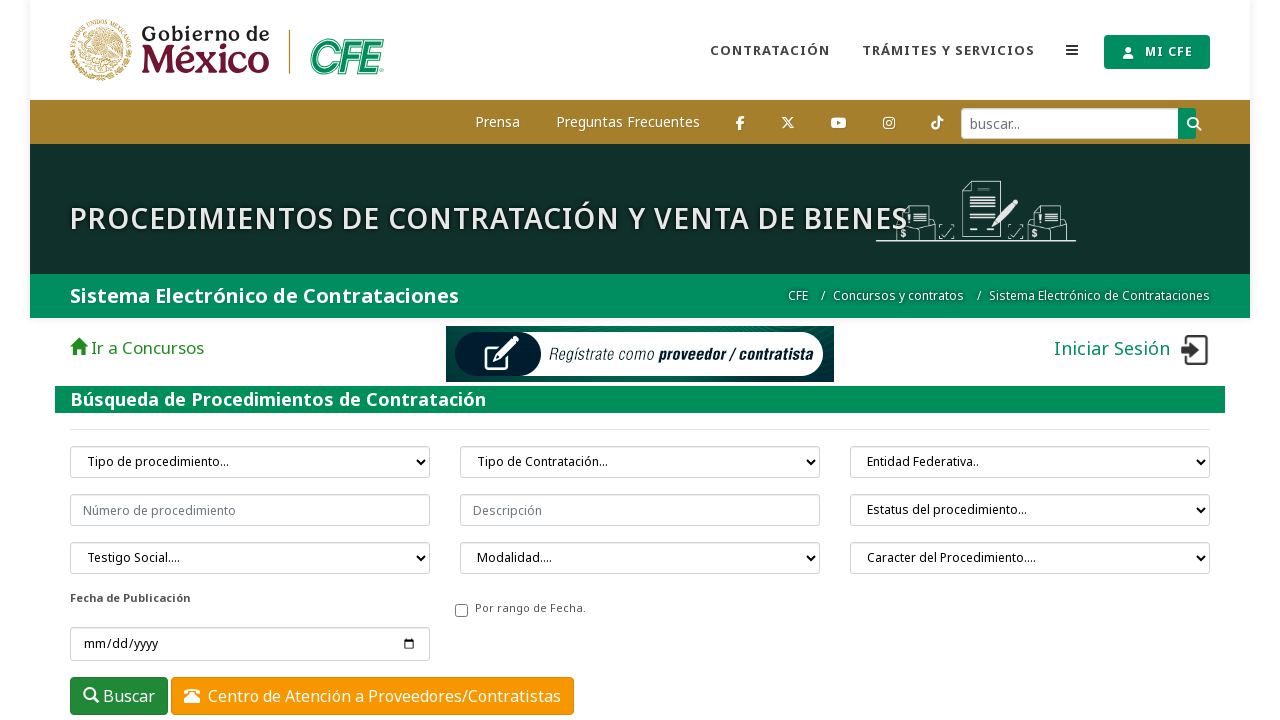

Filled procedure number field with 'CFE-0604' on input[placeholder="Número de procedimiento"]
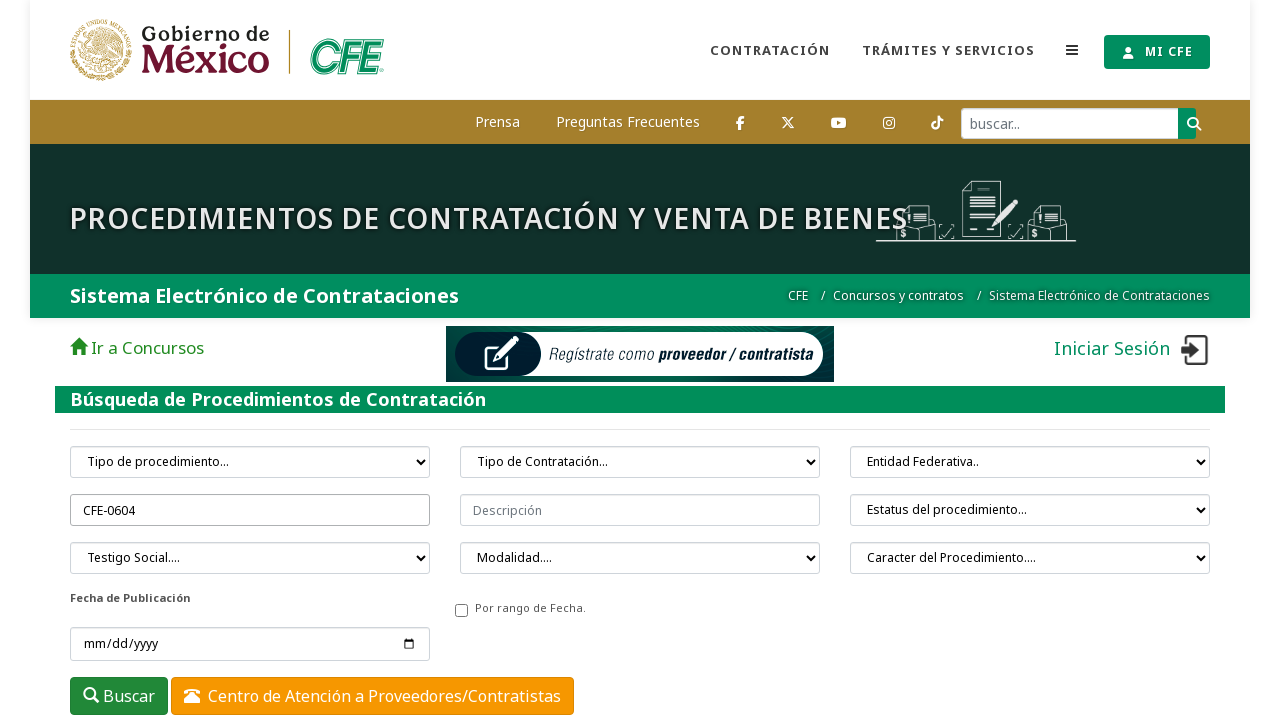

Clicked search button for second procedure at (119, 696) on button.btn.btn-success
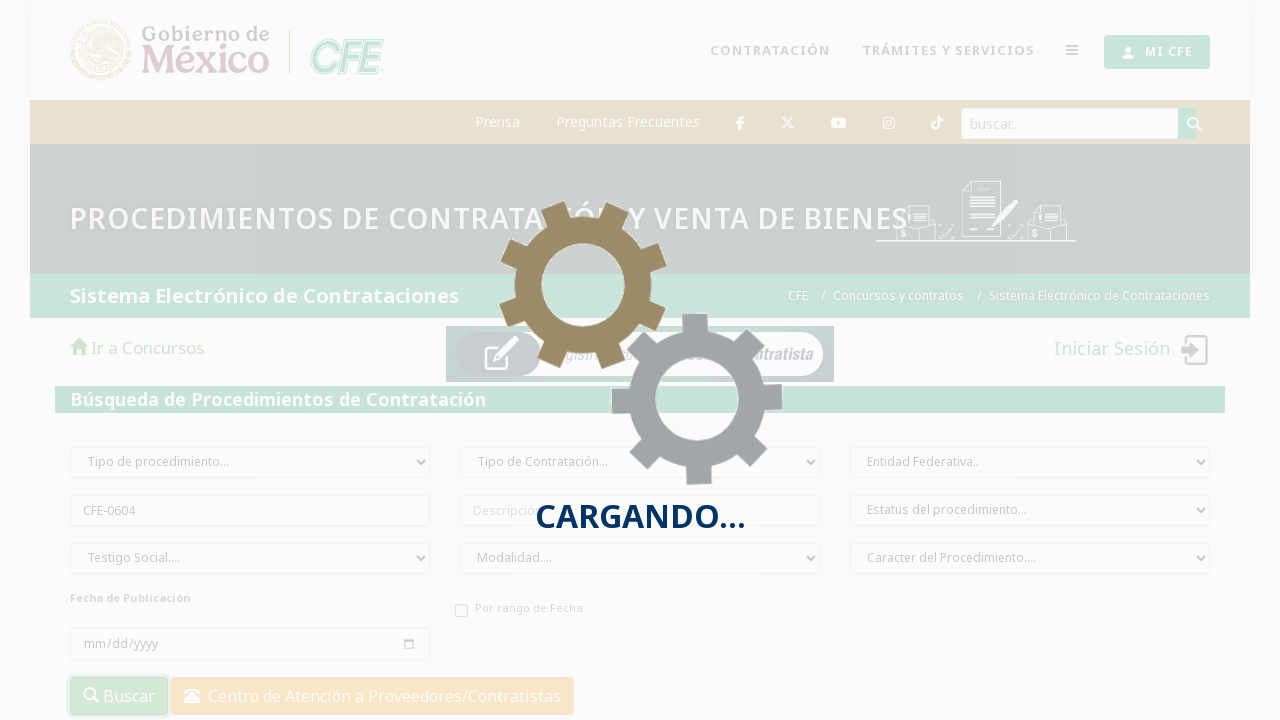

Search results table loaded with rows for second procedure
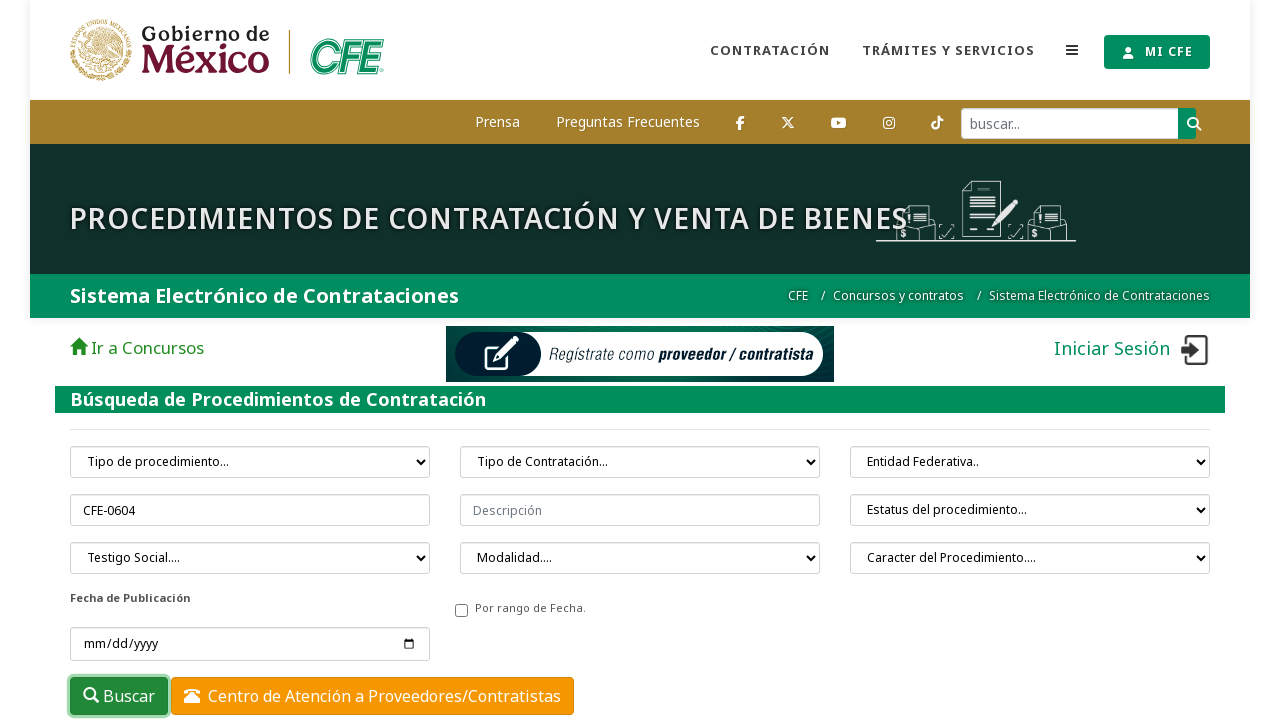

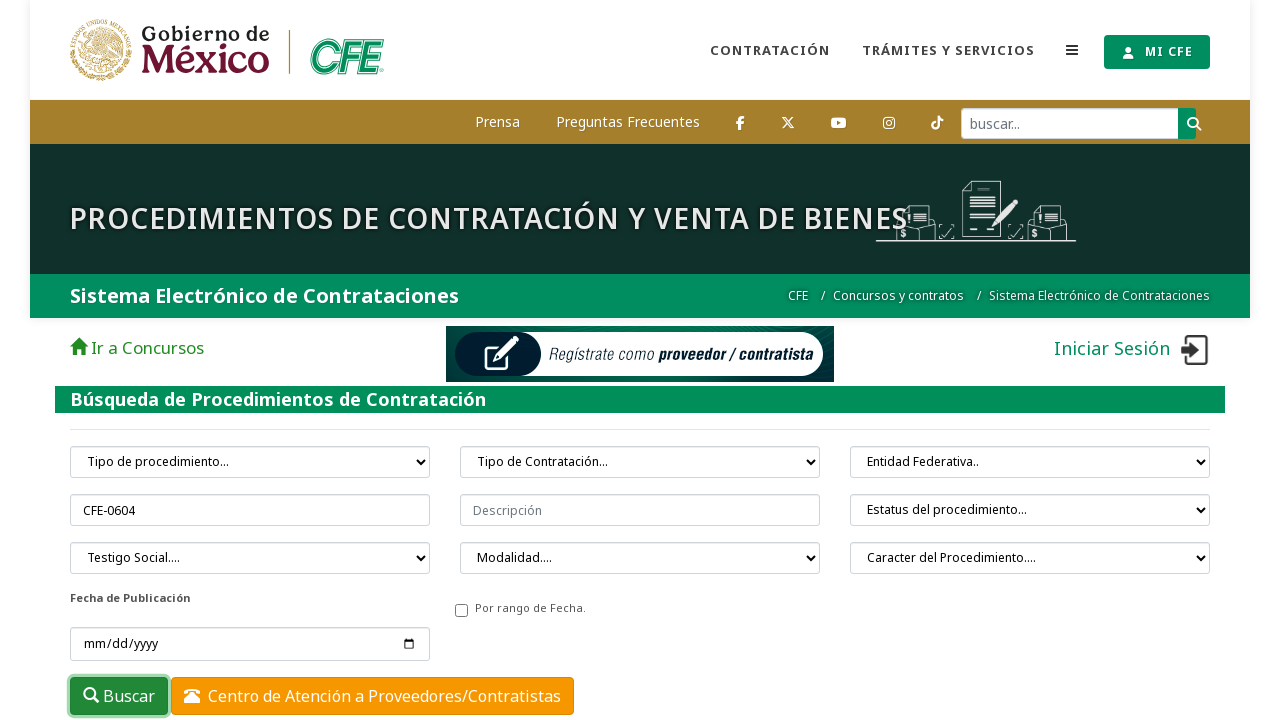